Tests login with invalid credentials and verifies error message is displayed

Starting URL: https://www.saucedemo.com/

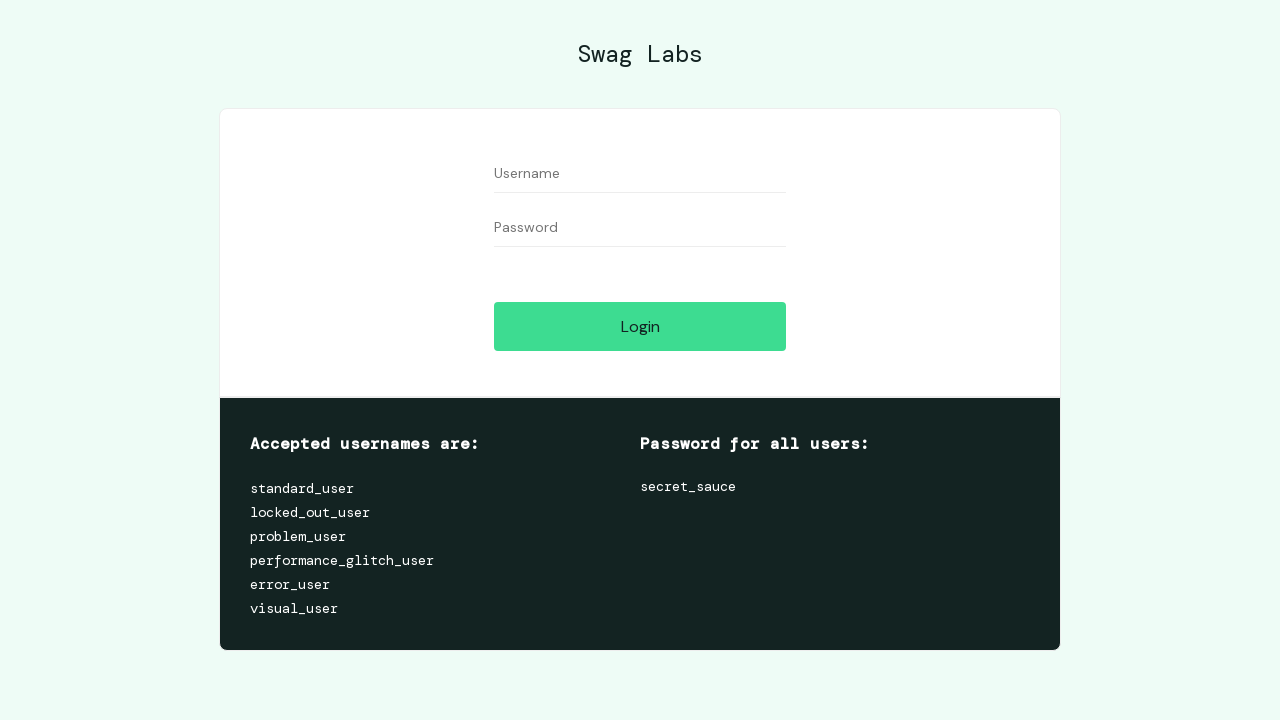

Filled username field with 'invalid' on input#user-name
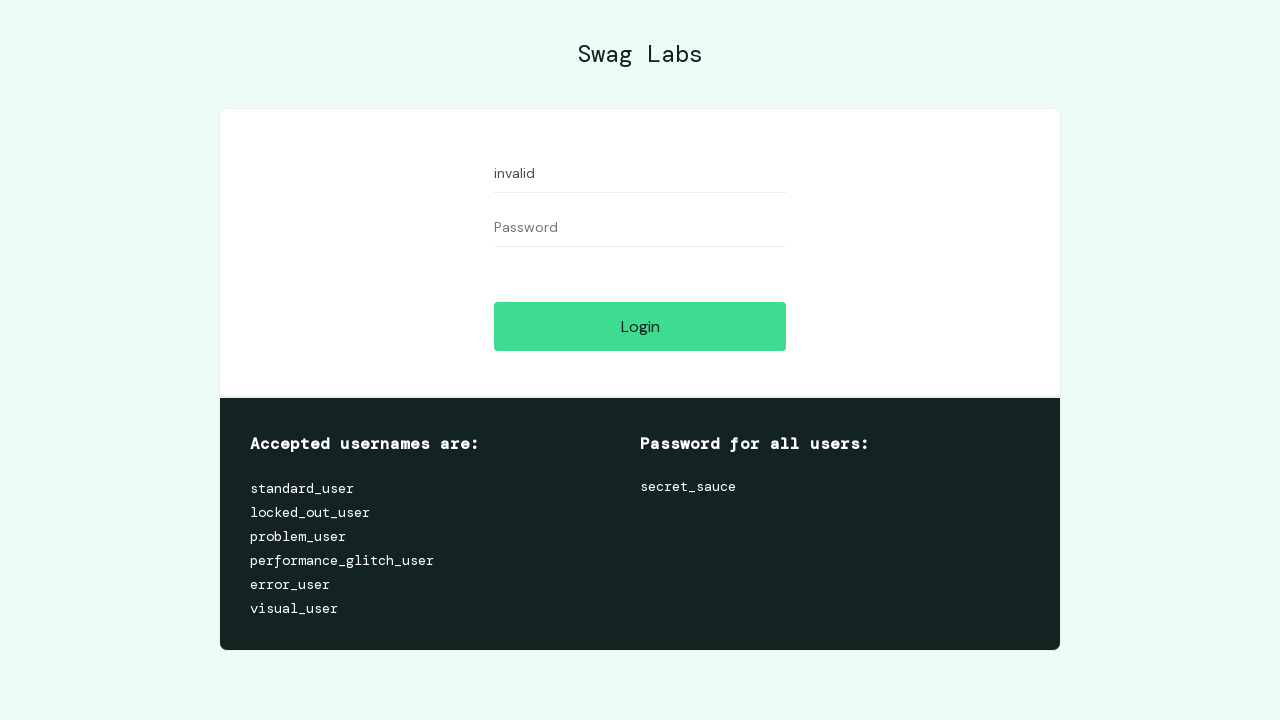

Filled password field with 'invalid' on input#password
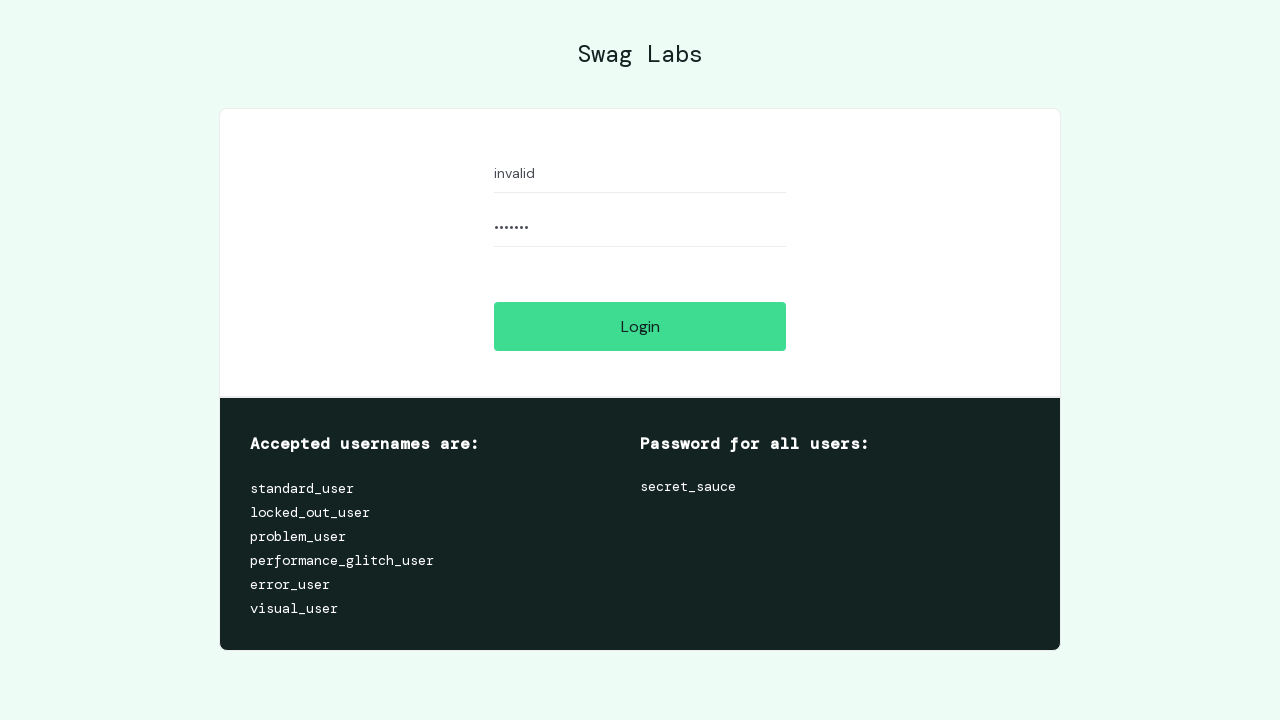

Clicked login button at (640, 326) on input#login-button
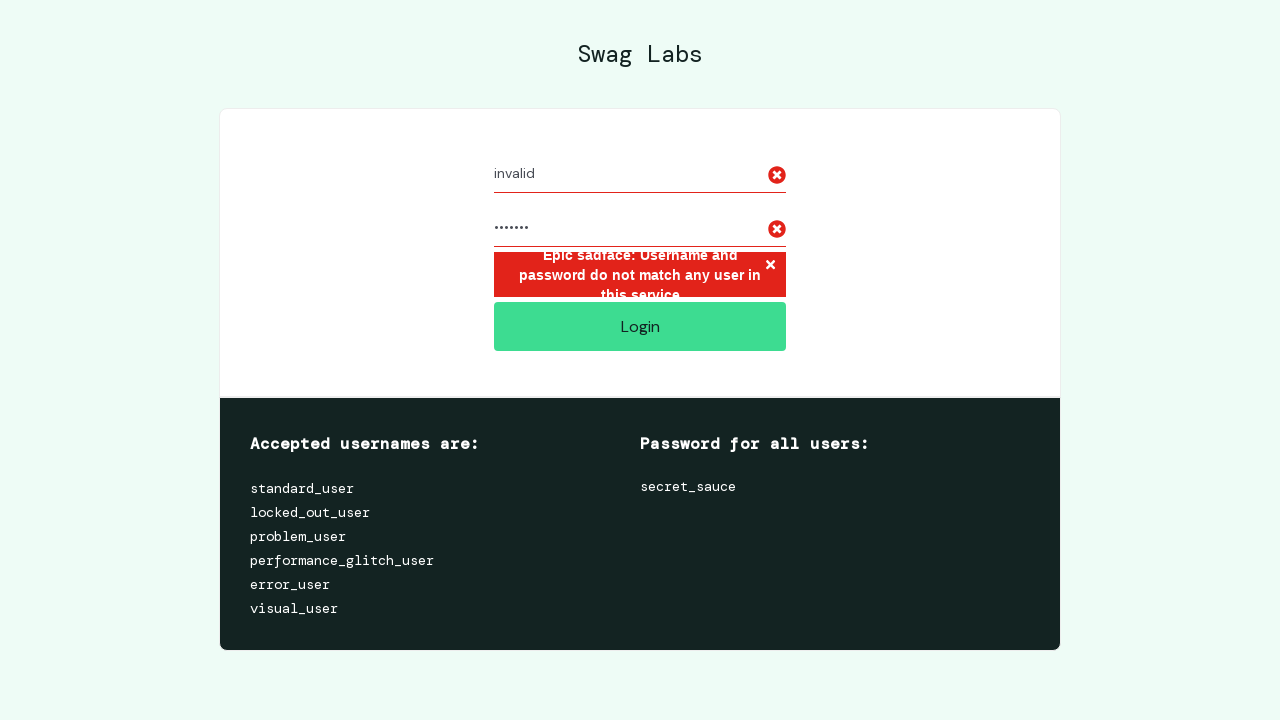

Error message appeared after invalid login attempt
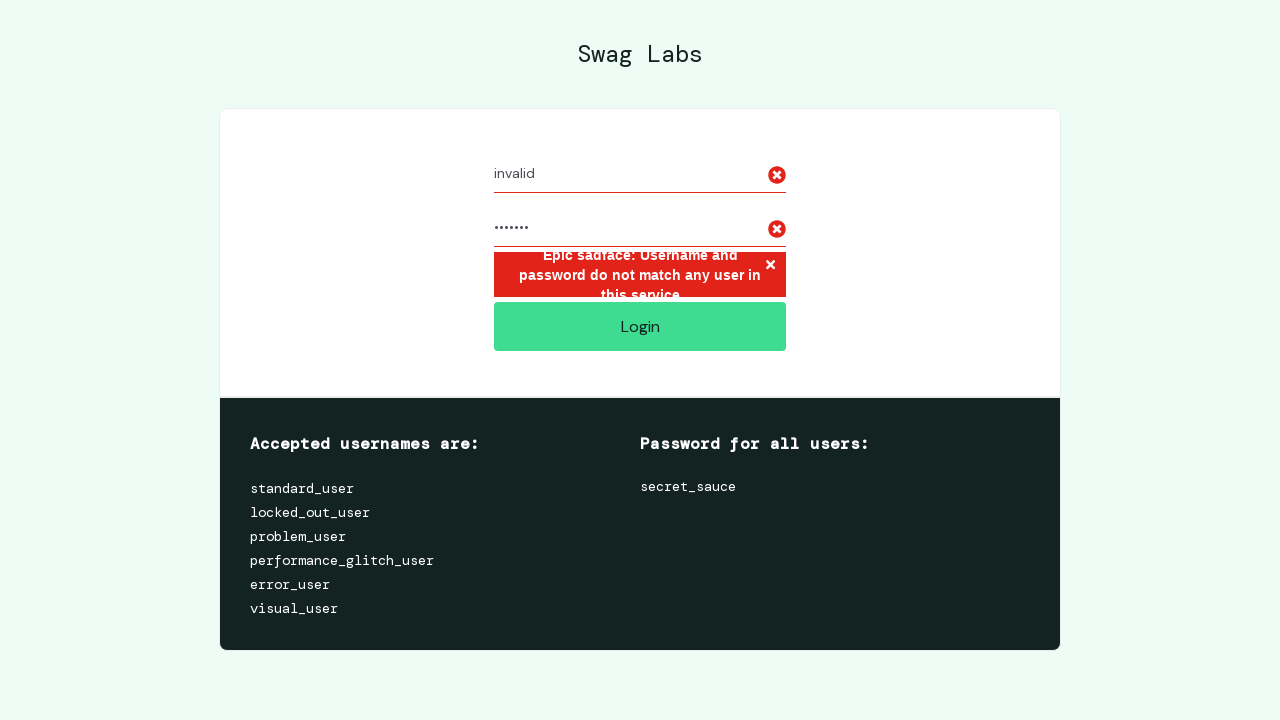

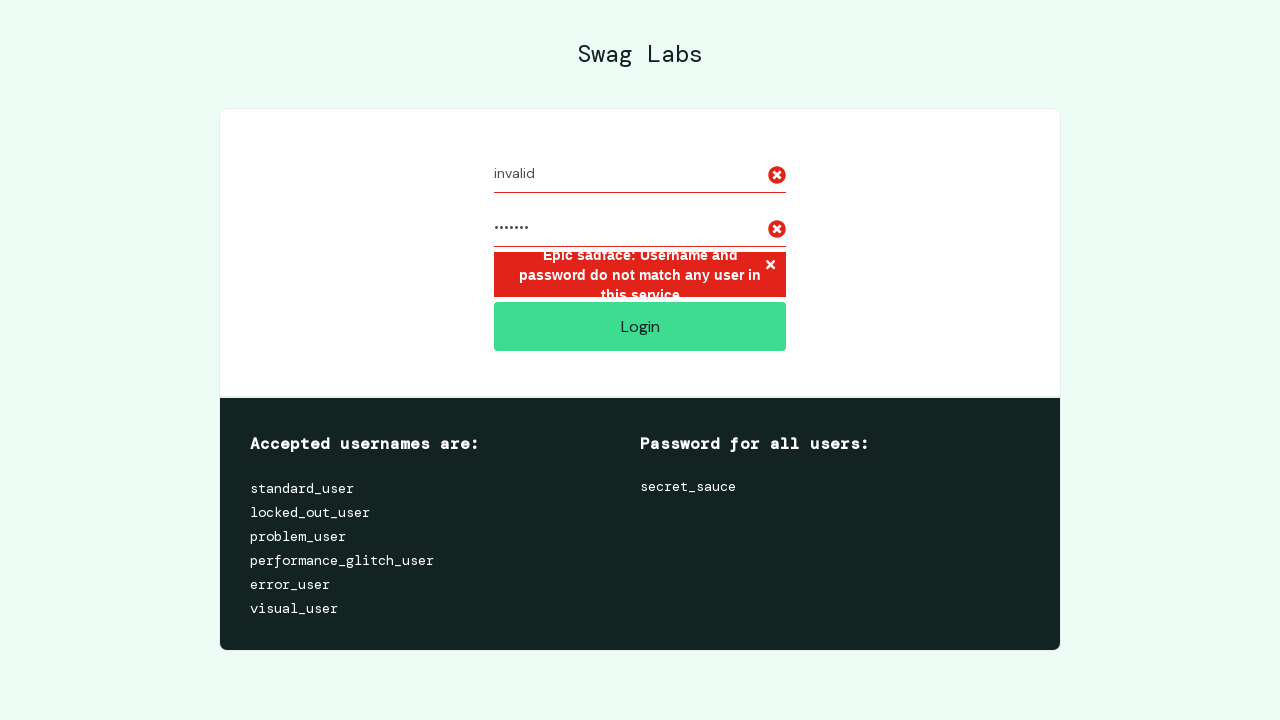